Tests page scrolling functionality by scrolling down the page to view content below the fold

Starting URL: https://www.thesaurus.com/

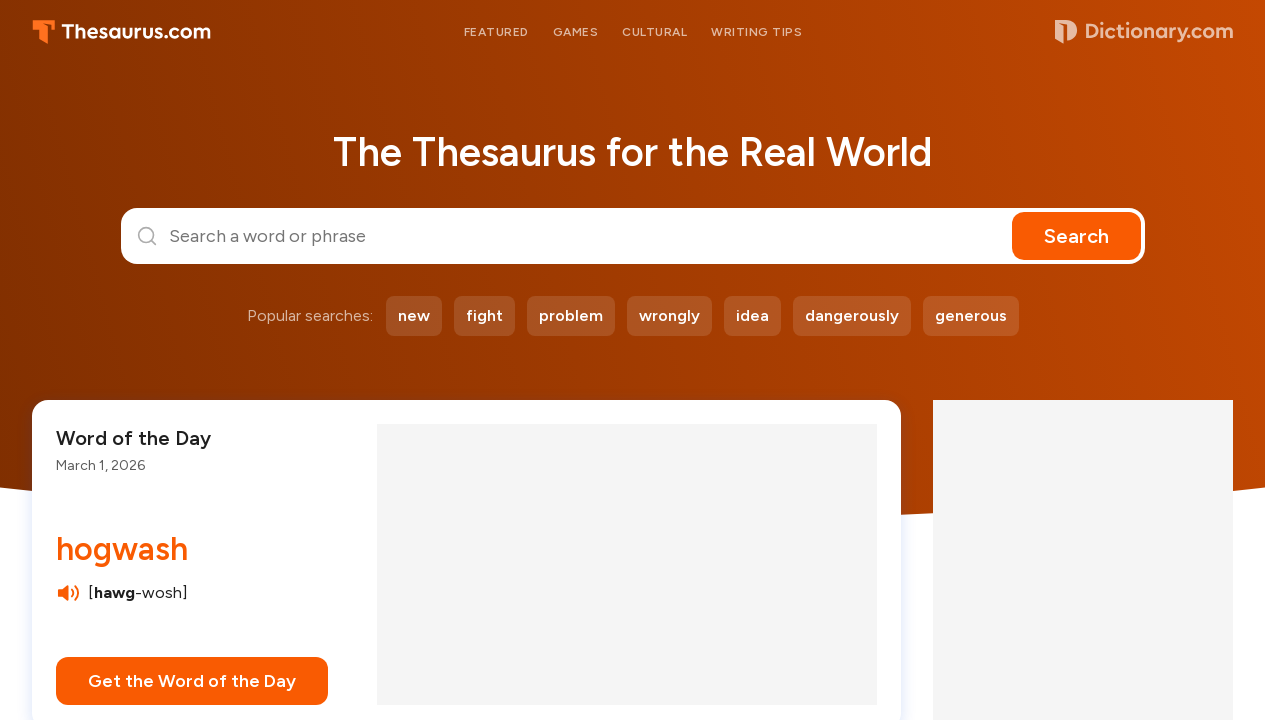

Scrolled down the page by 1400 pixels to view content below the fold
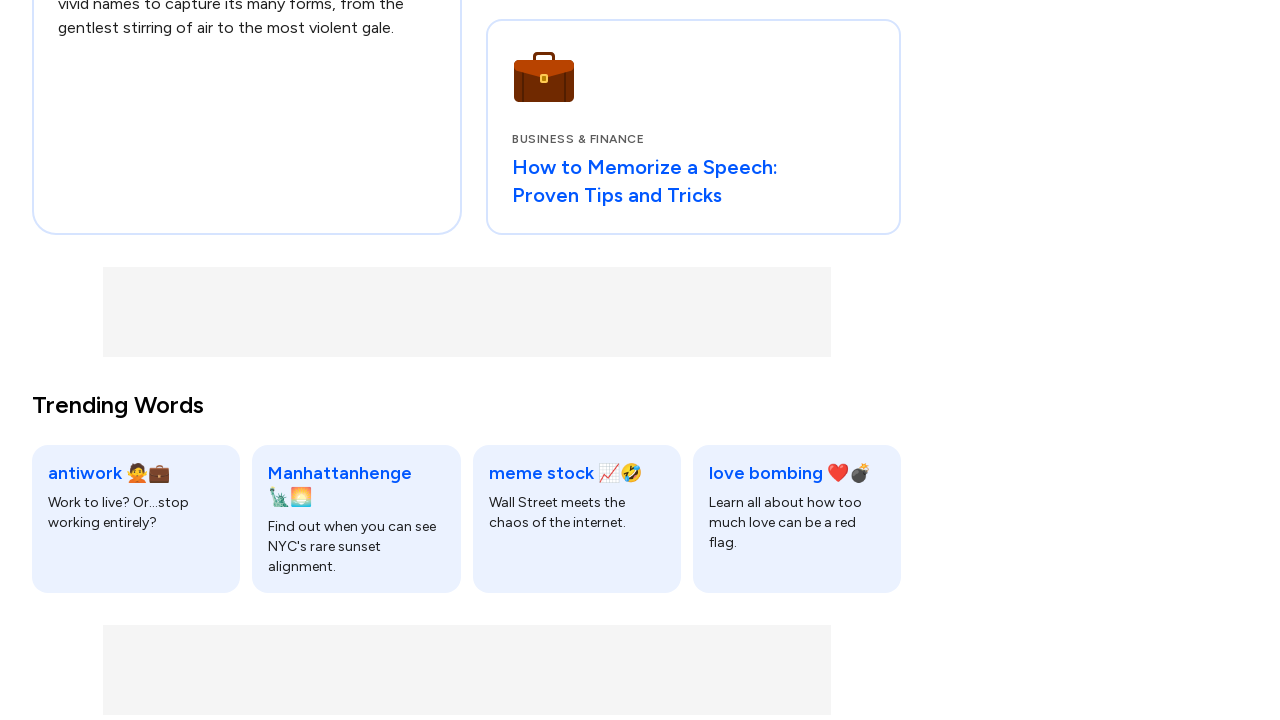

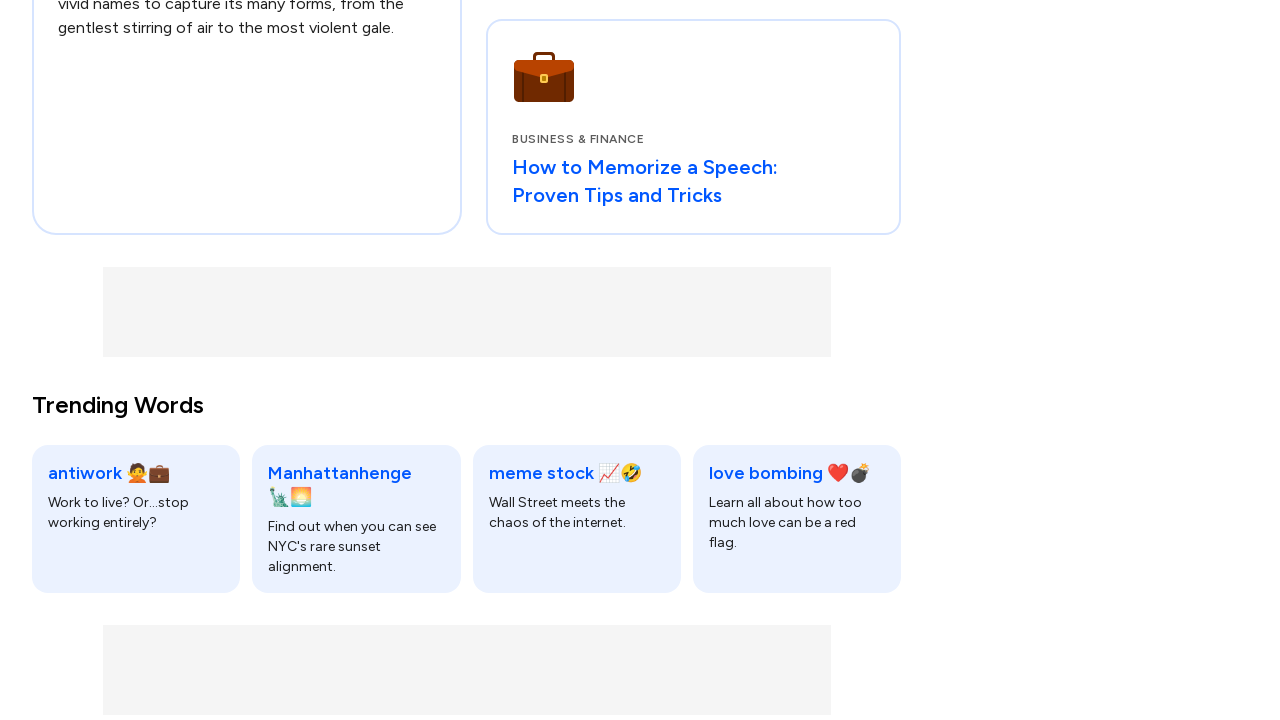